Tests locator functionality on DataTables website by double-clicking on a specific text element and verifying another text element is visible

Starting URL: https://datatables.net/

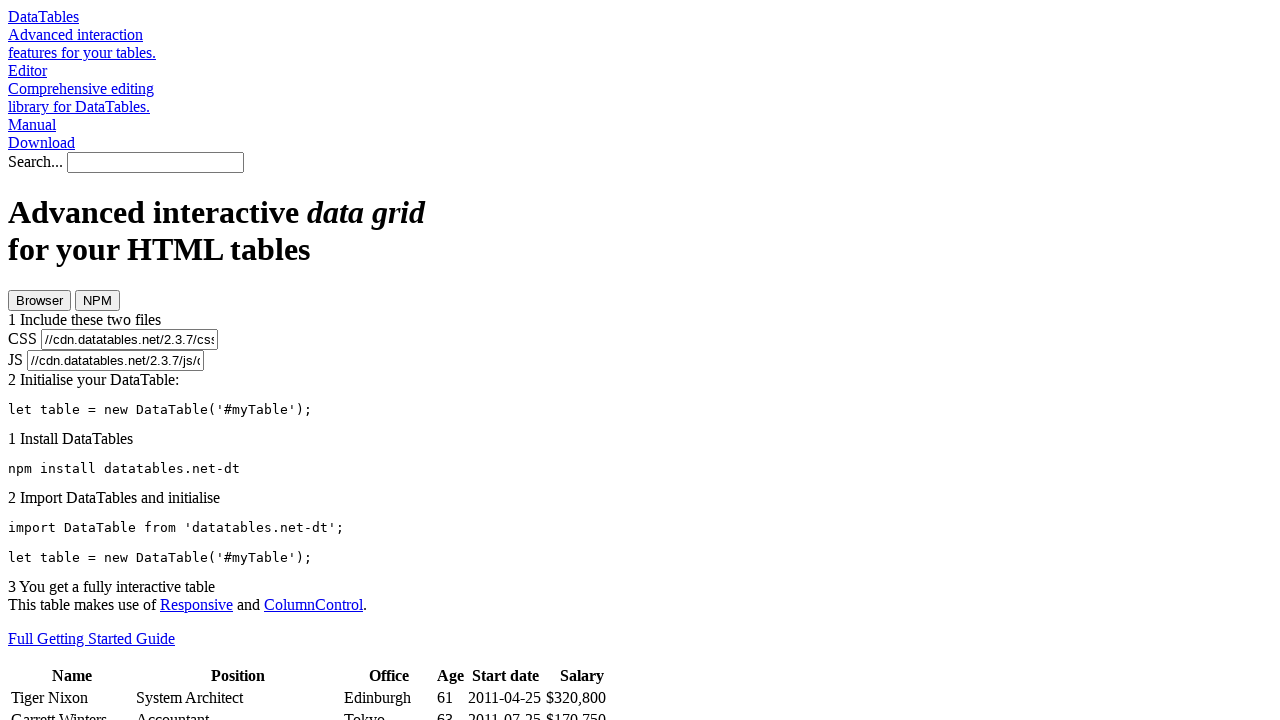

Double-clicked on 'Brenden Wagner' text element at (72, 361) on internal:text="Brenden Wagner"i
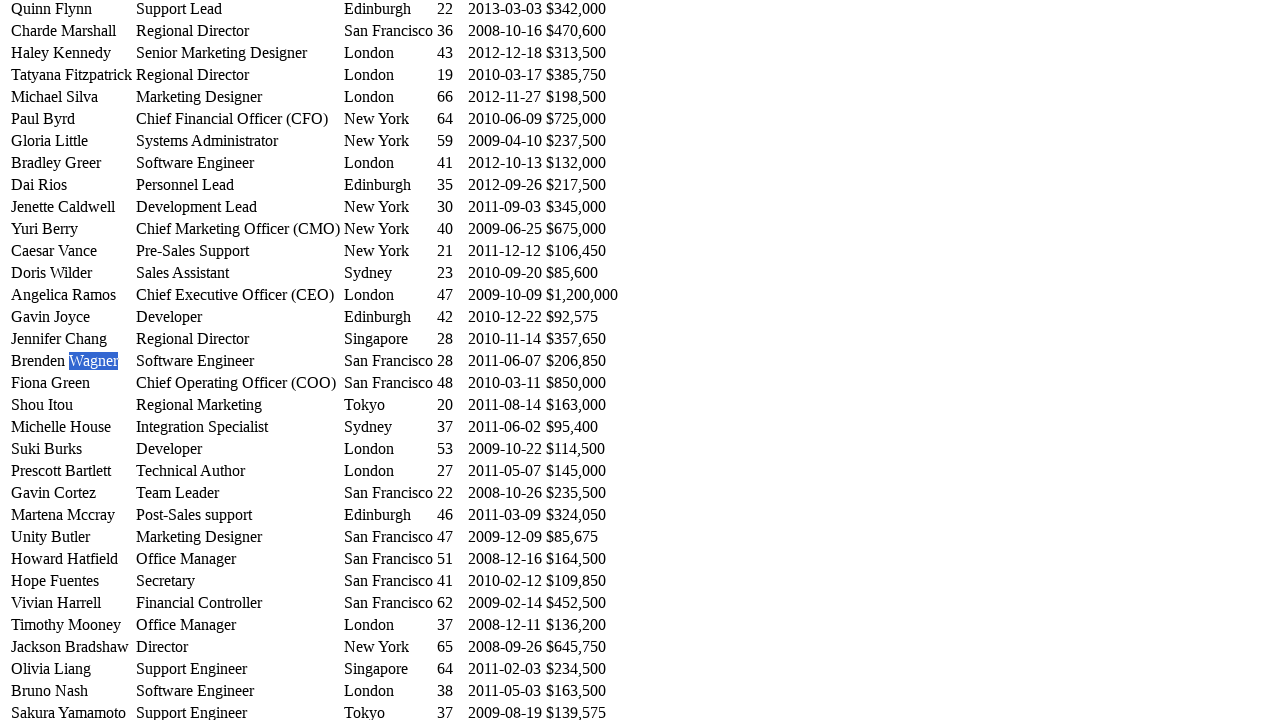

Verified salary value '206,850' is visible
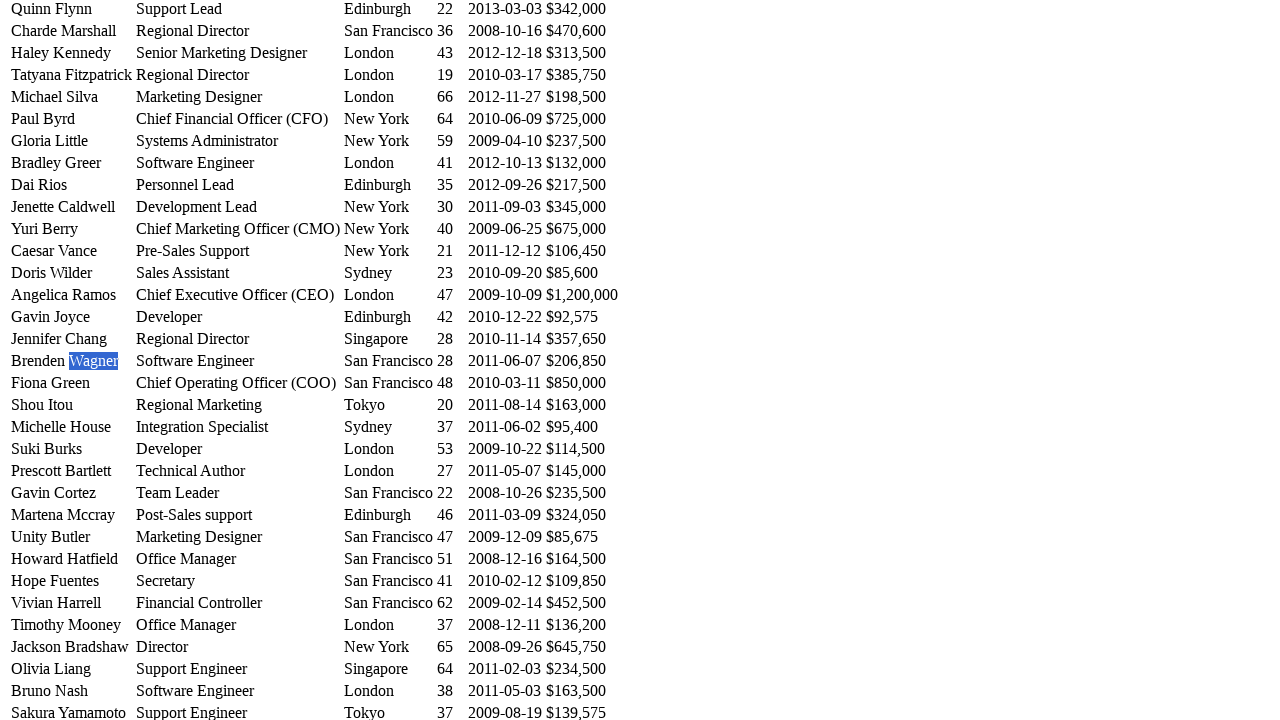

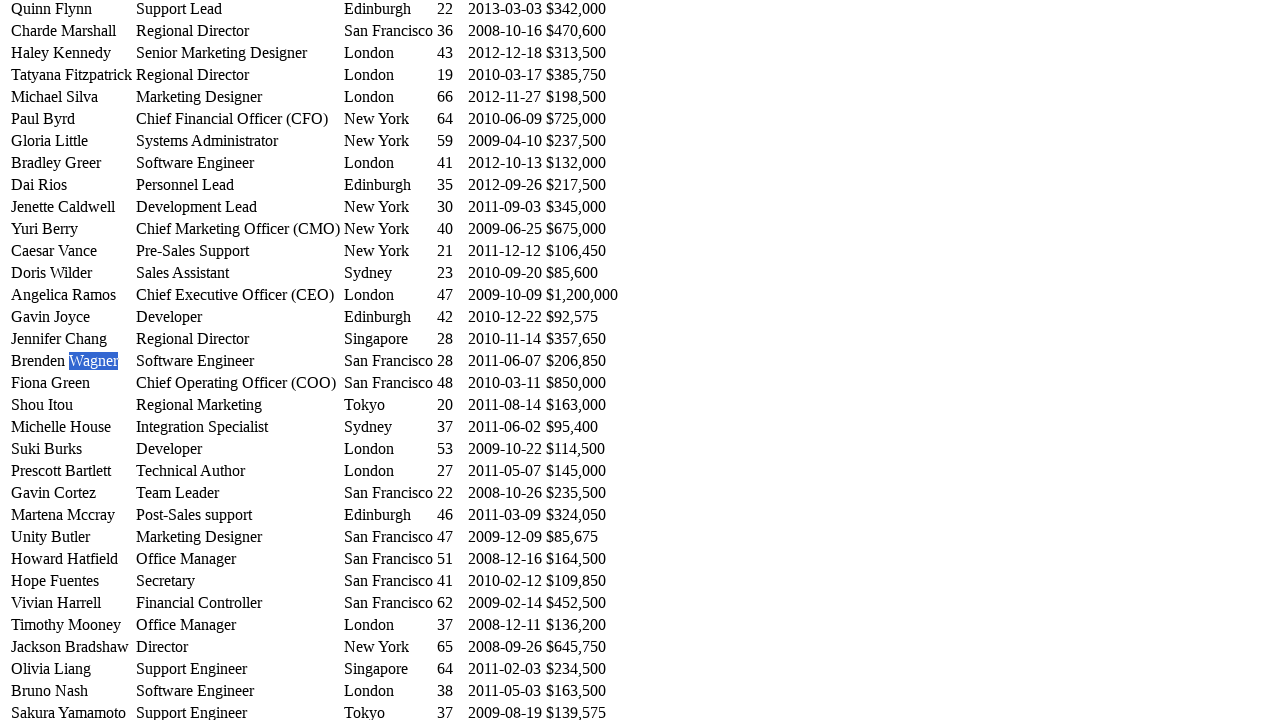